Tests Python.org search functionality by entering "pycon" in the search box and verifying results are displayed

Starting URL: http://www.python.org

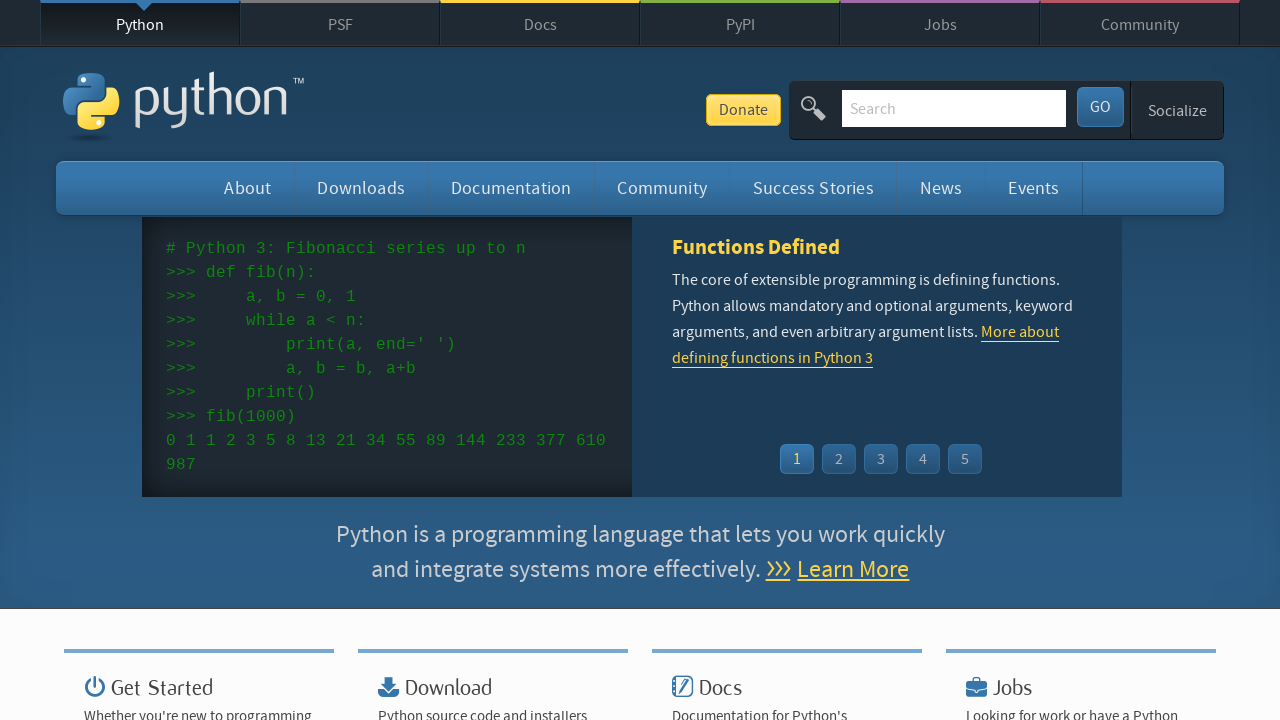

Located and cleared the search box on input[name='q']
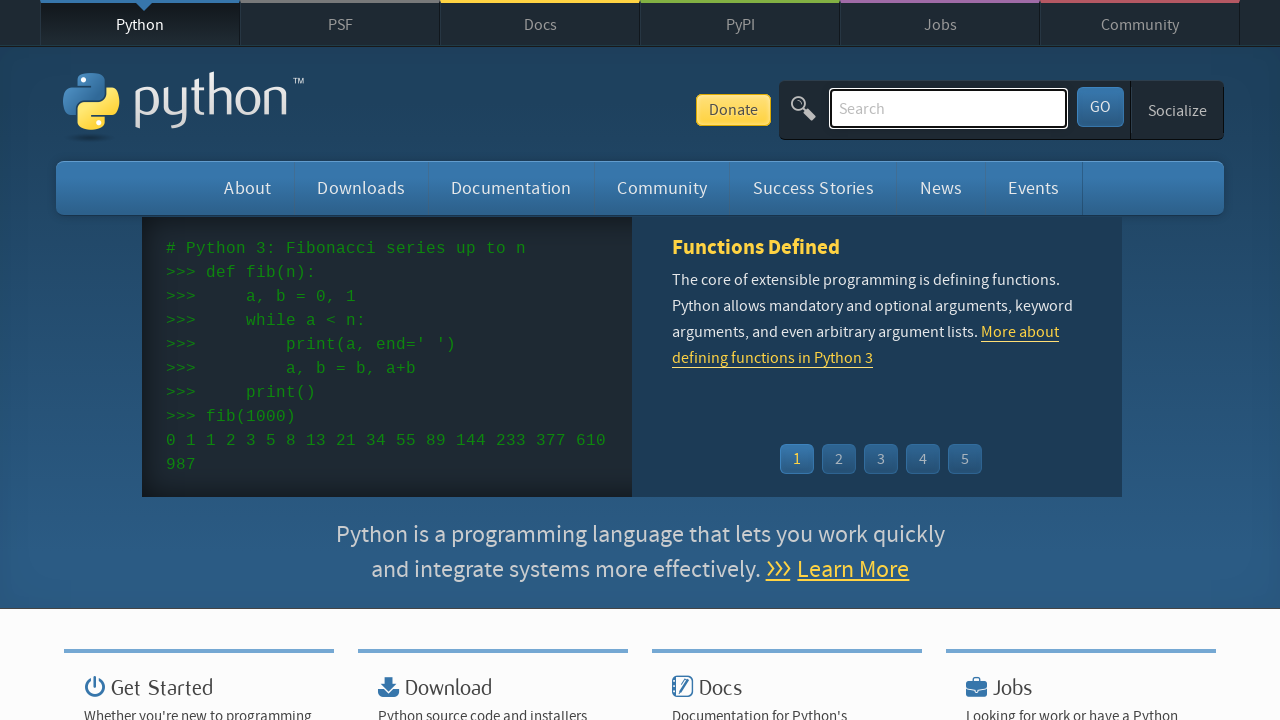

Entered 'pycon' in the search box on input[name='q']
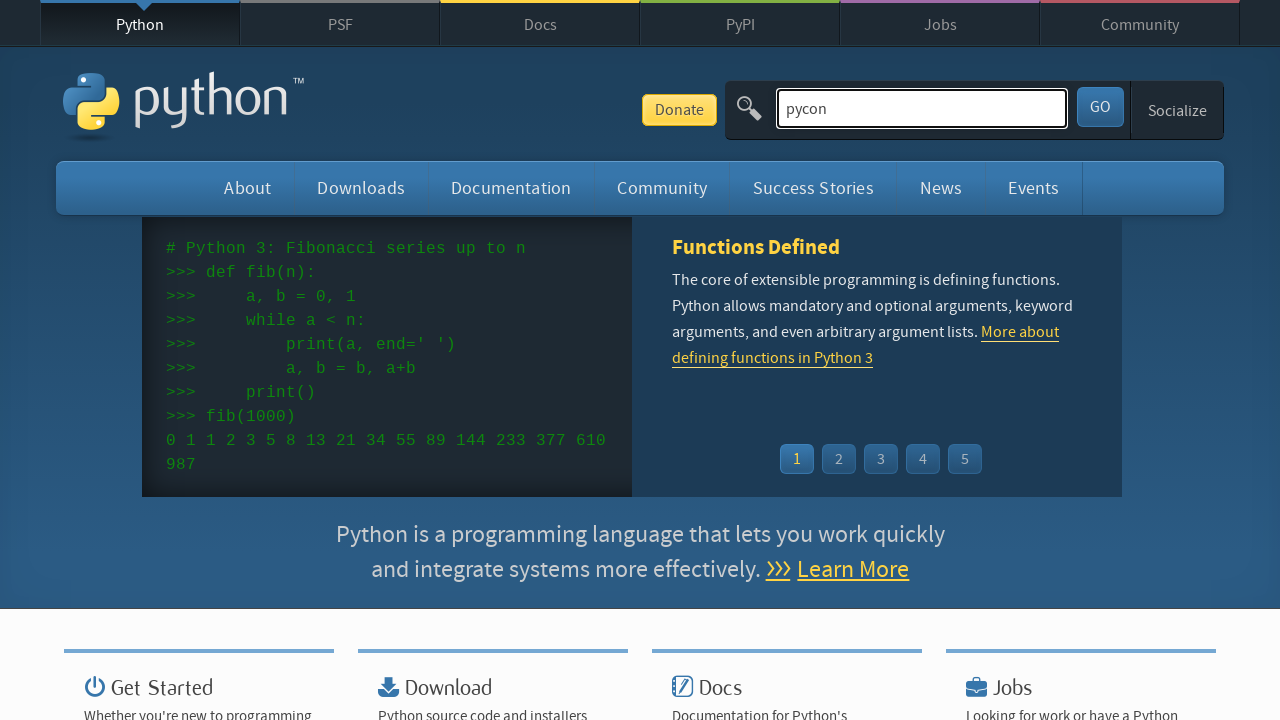

Pressed Enter to submit the search on input[name='q']
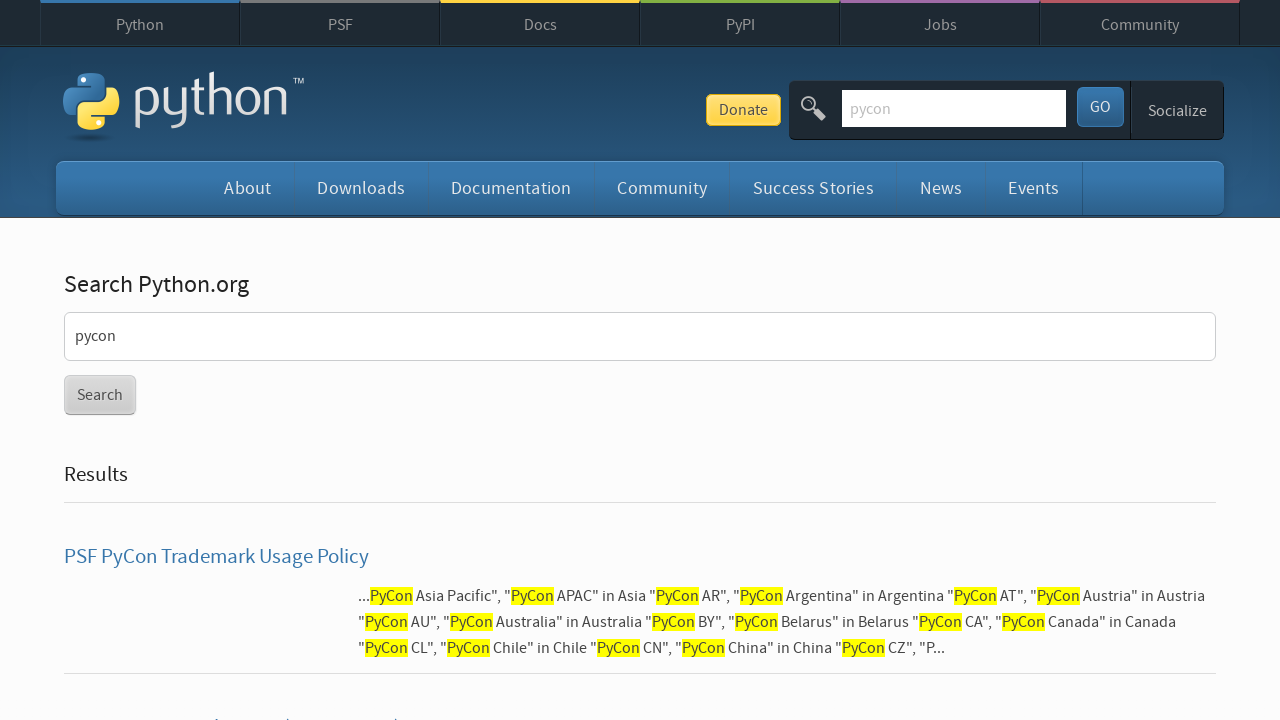

Waited for page to reach networkidle state
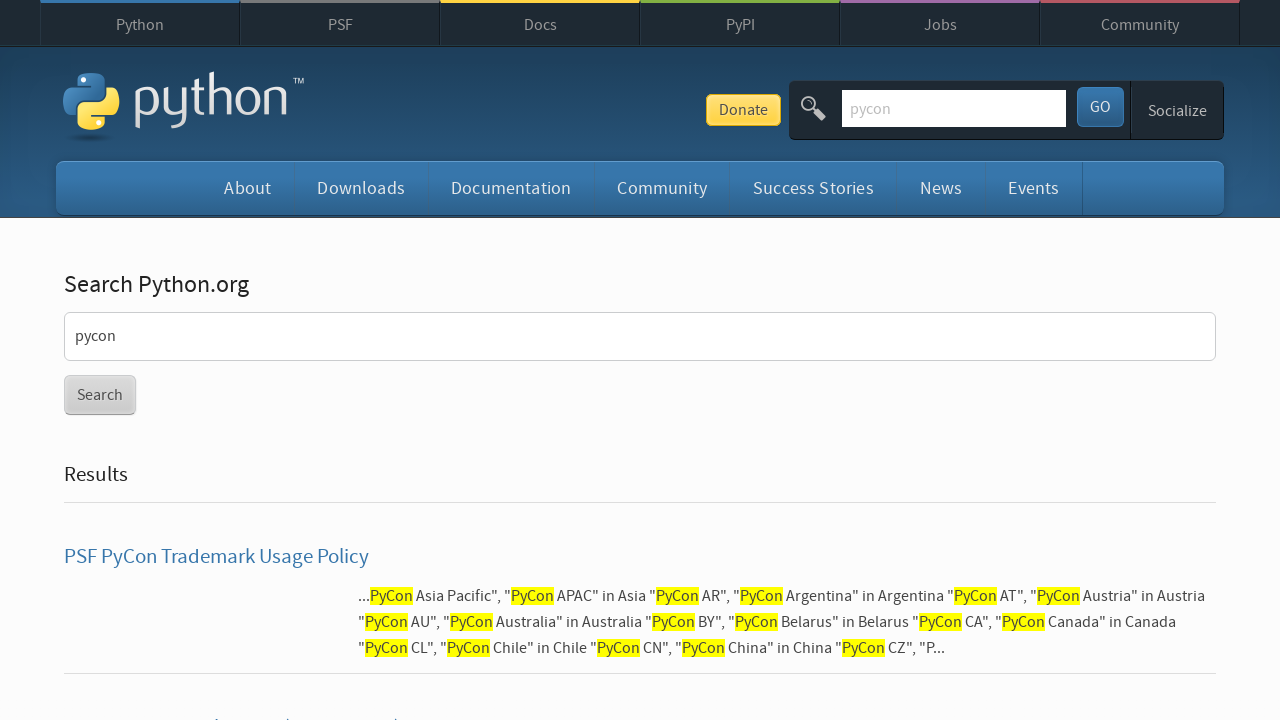

Verified that search results are displayed (no 'No results found' message)
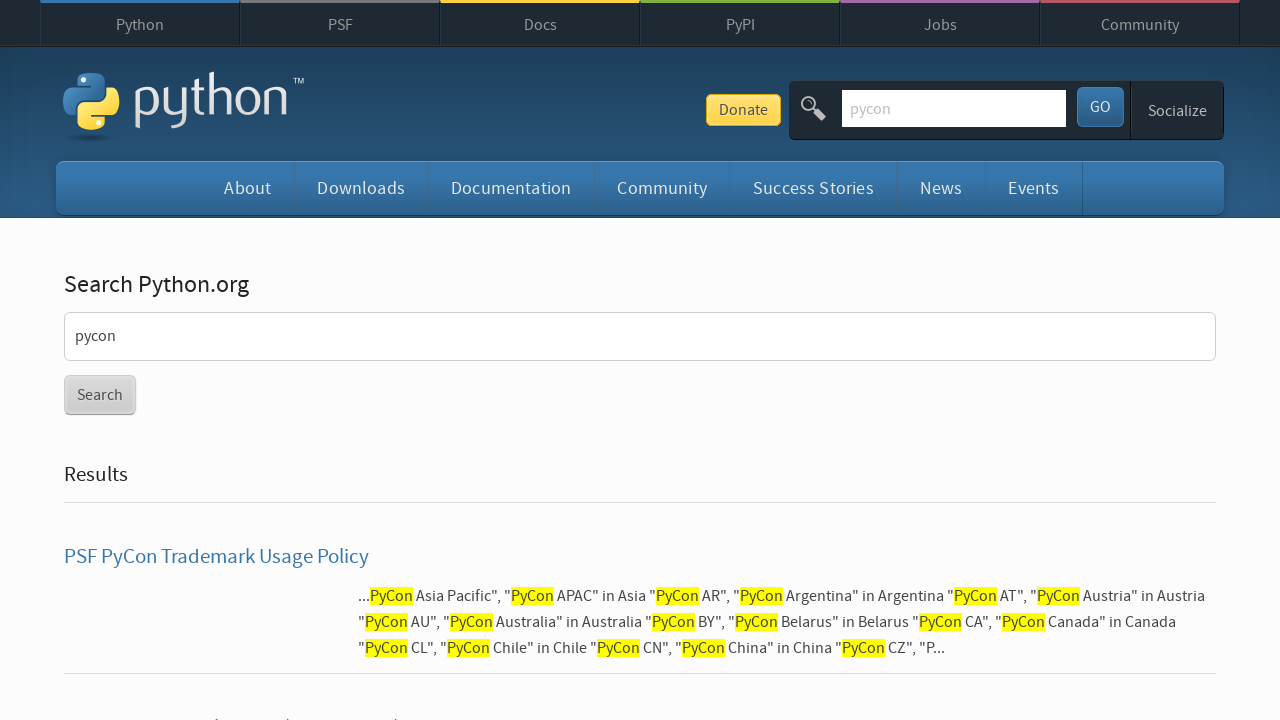

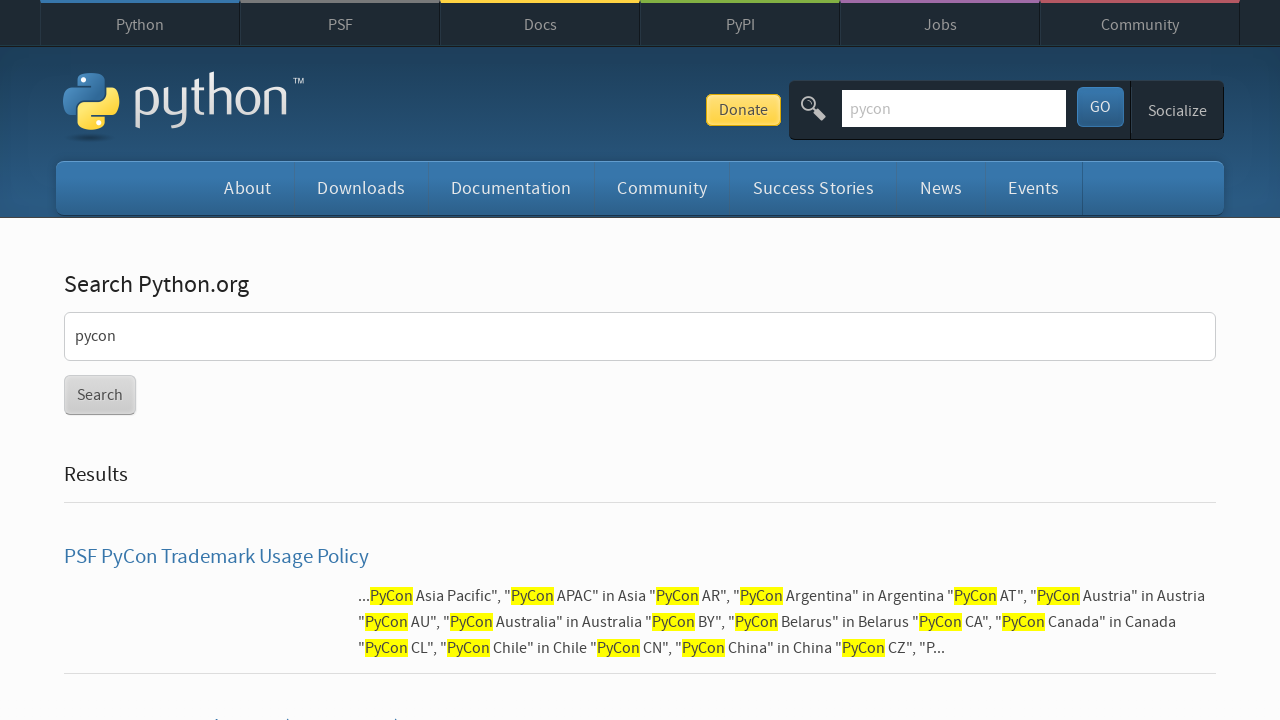